Tests that the clear completed button is hidden when there are no completed items

Starting URL: https://demo.playwright.dev/todomvc

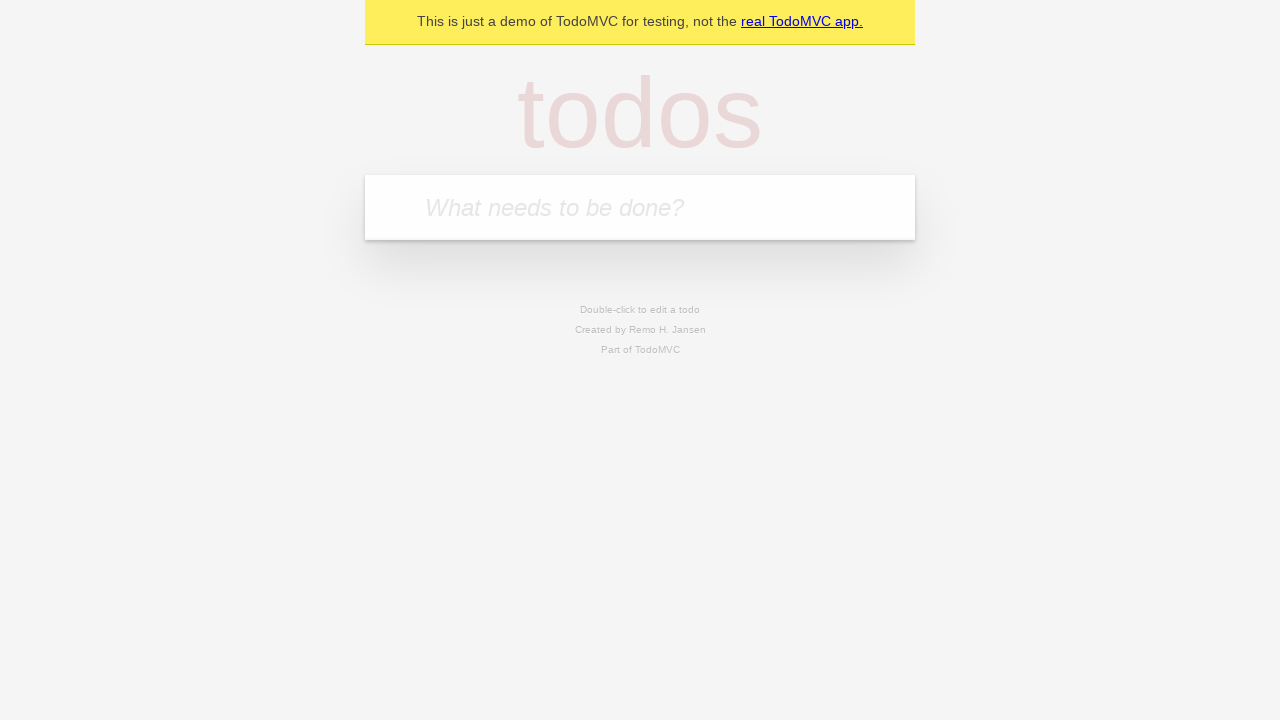

Filled todo input with 'buy some cheese' on internal:attr=[placeholder="What needs to be done?"i]
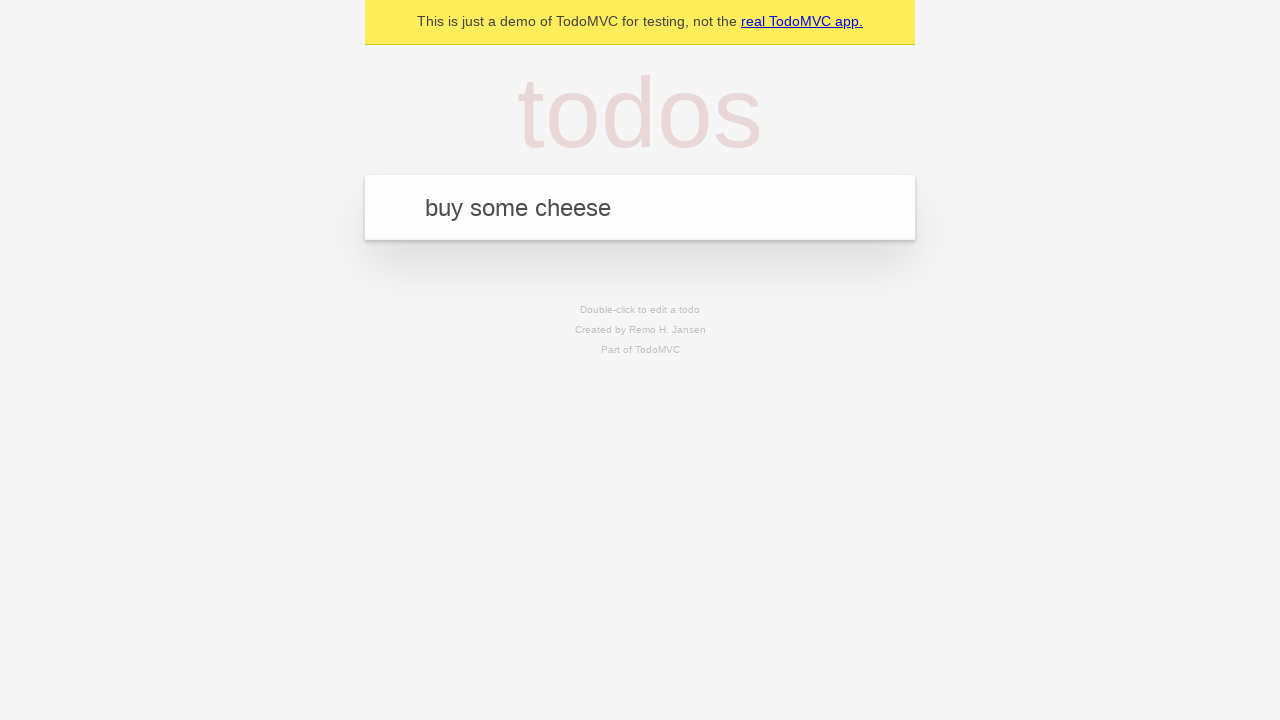

Pressed Enter to create first todo on internal:attr=[placeholder="What needs to be done?"i]
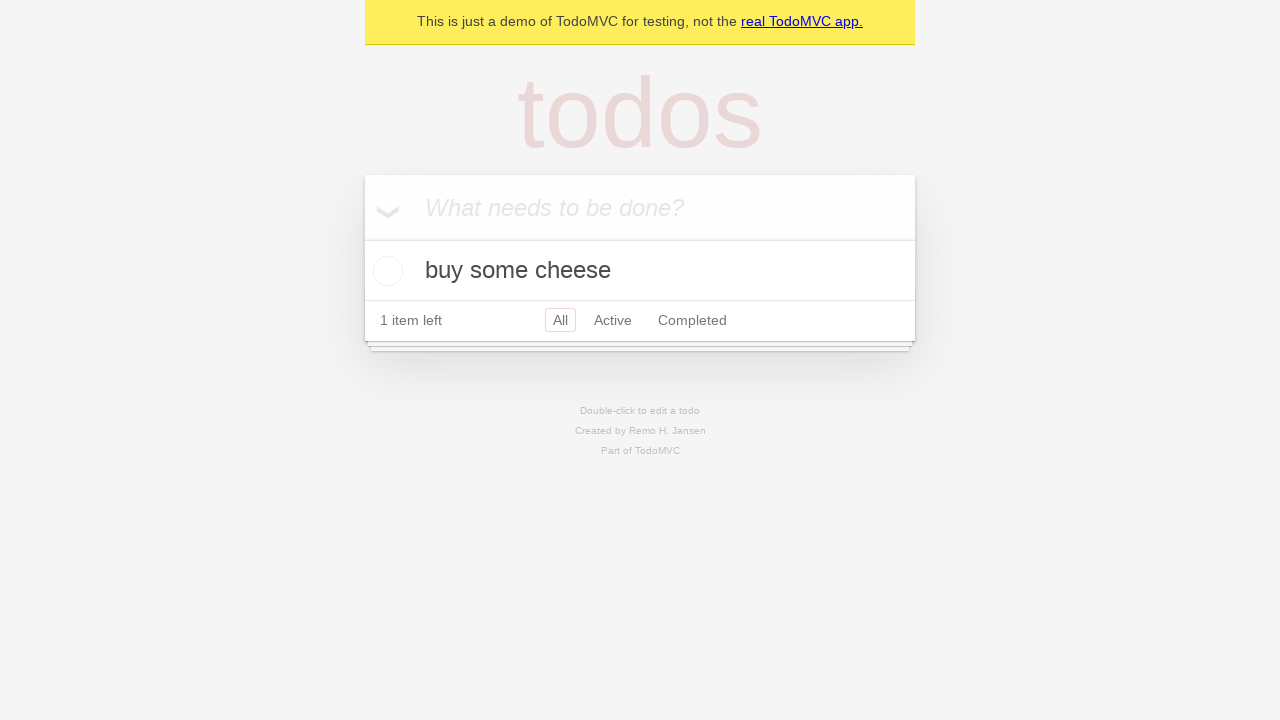

Filled todo input with 'feed the cat' on internal:attr=[placeholder="What needs to be done?"i]
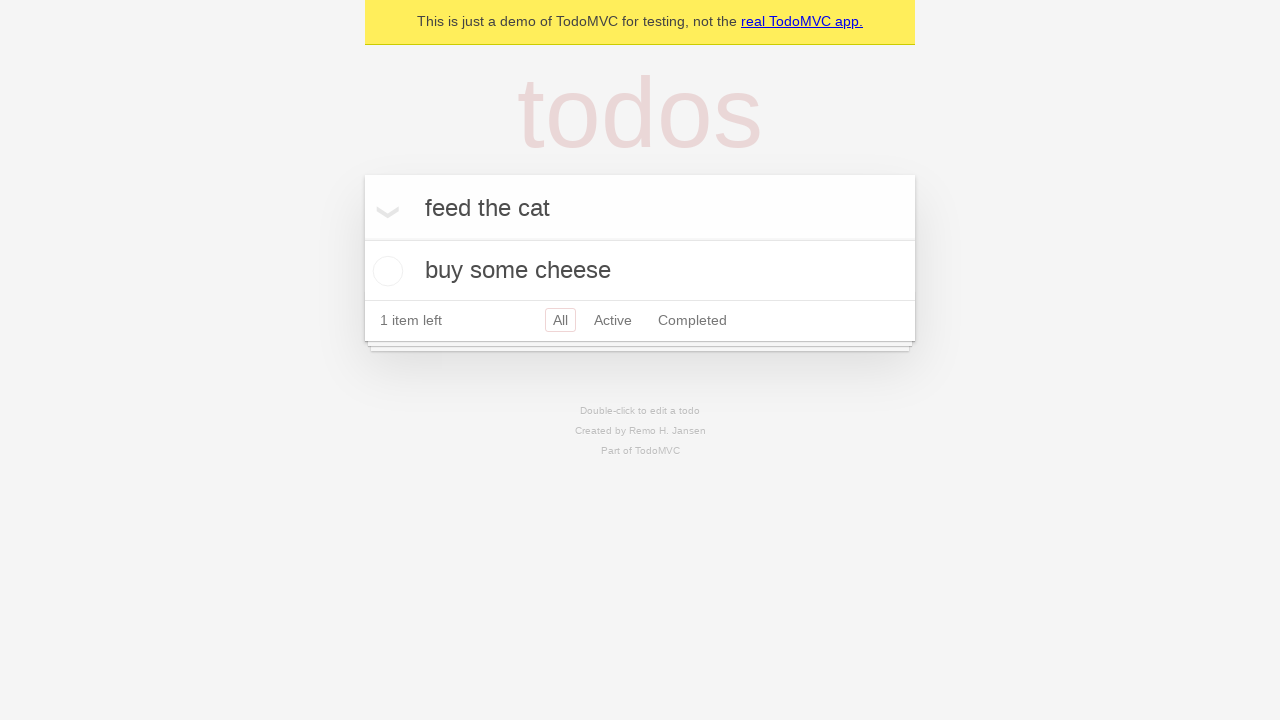

Pressed Enter to create second todo on internal:attr=[placeholder="What needs to be done?"i]
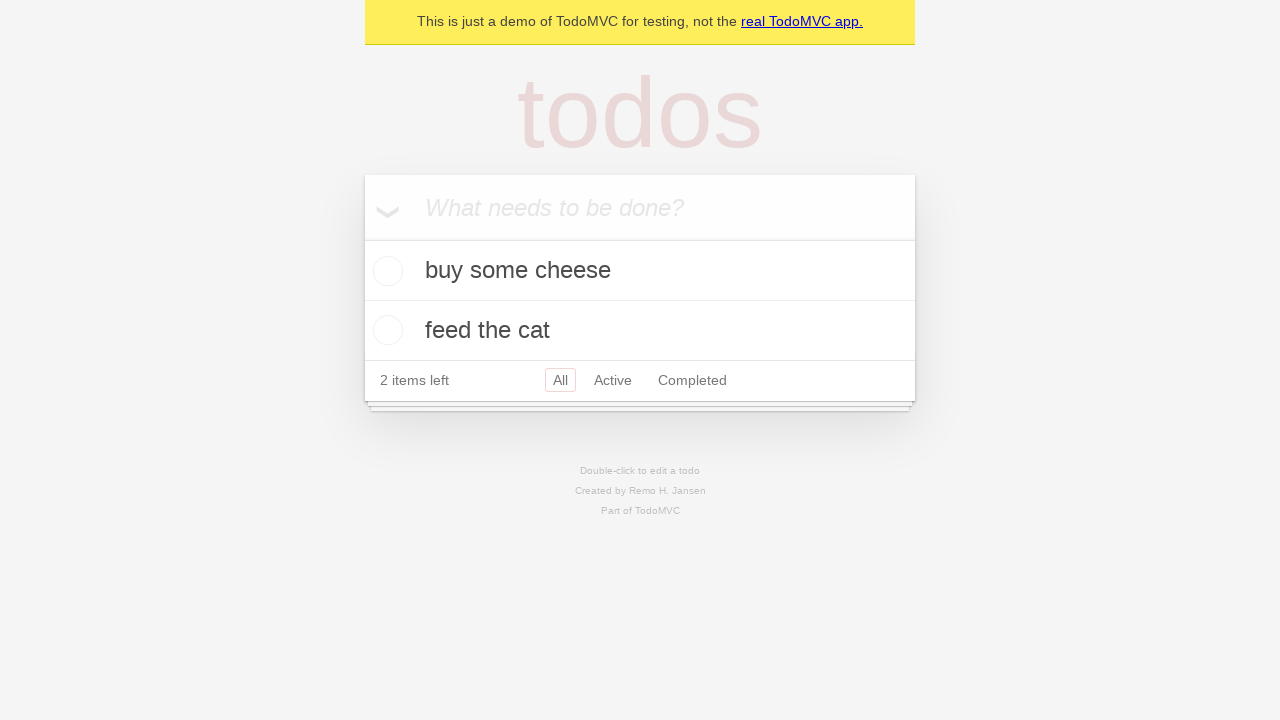

Filled todo input with 'book a doctors appointment' on internal:attr=[placeholder="What needs to be done?"i]
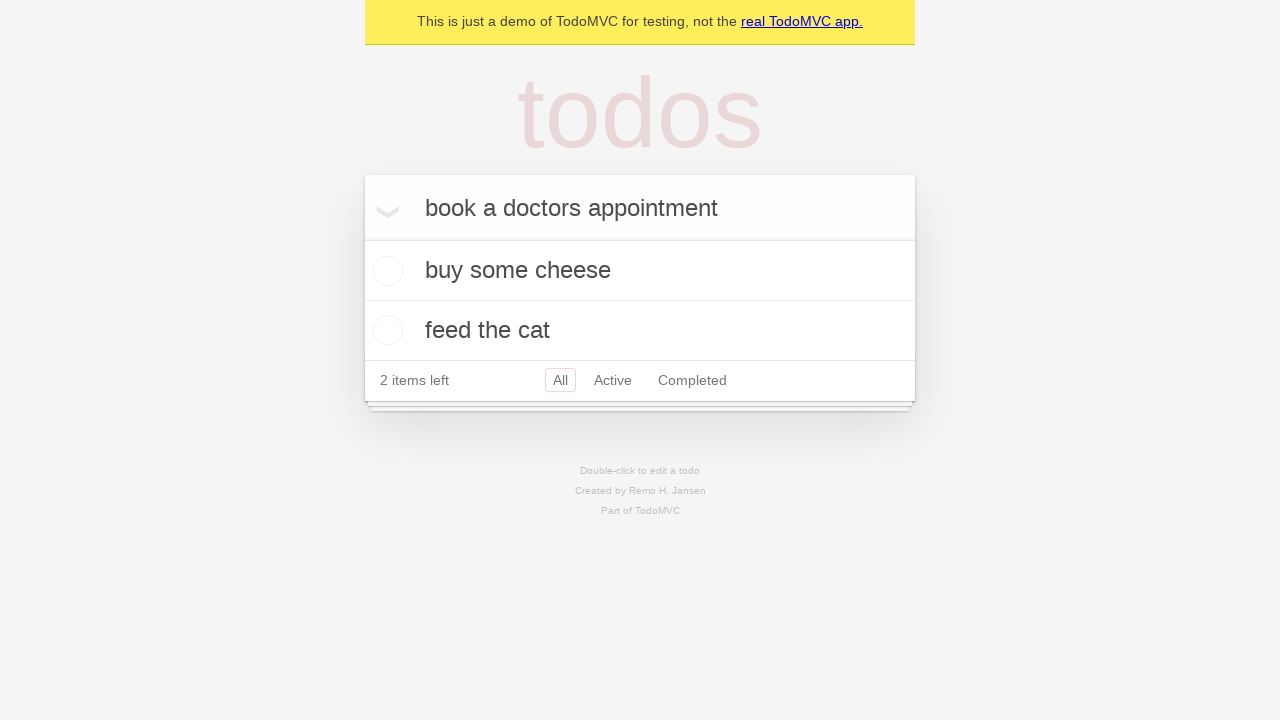

Pressed Enter to create third todo on internal:attr=[placeholder="What needs to be done?"i]
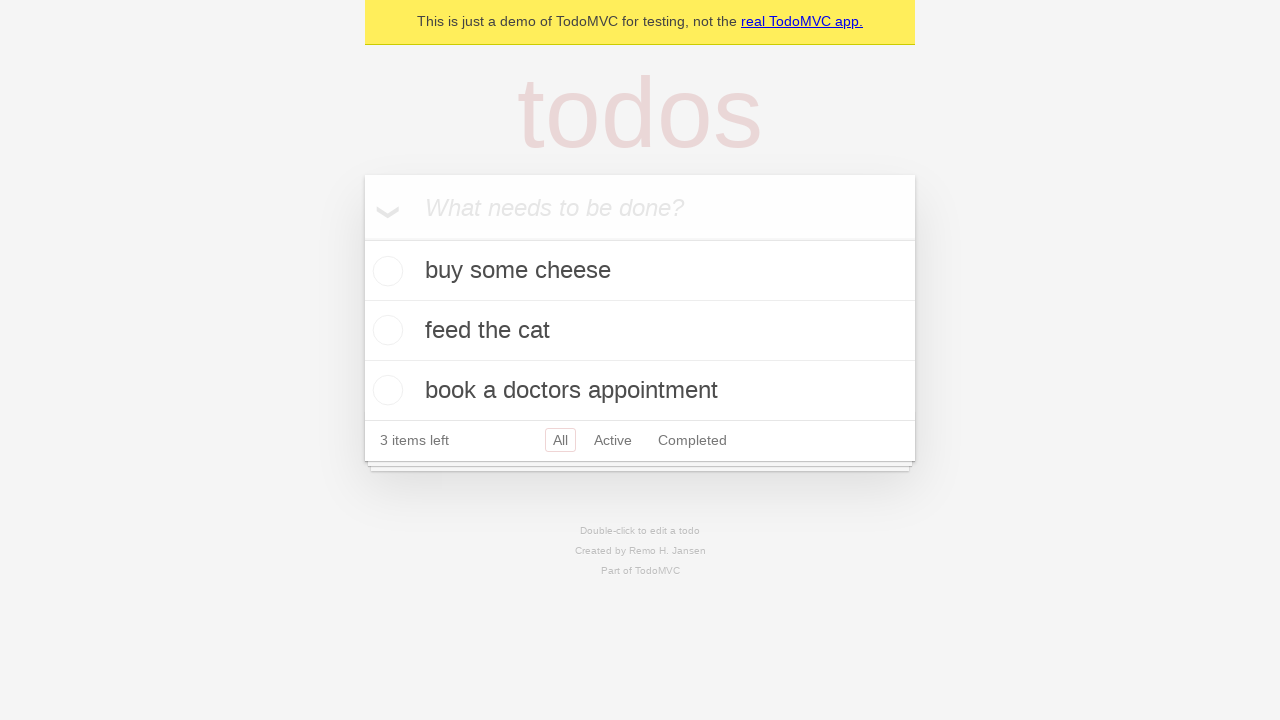

Checked the first todo item at (385, 271) on .todo-list li .toggle >> nth=0
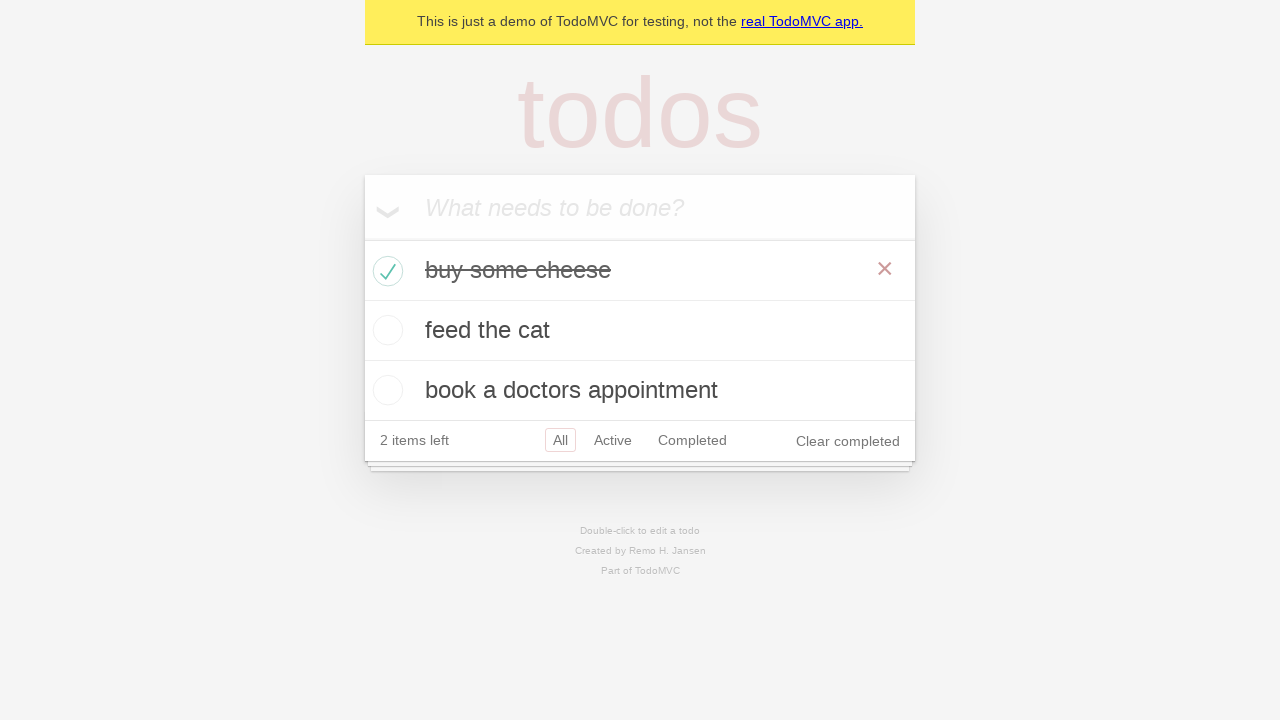

Clicked the clear completed button to remove completed items at (848, 441) on .clear-completed
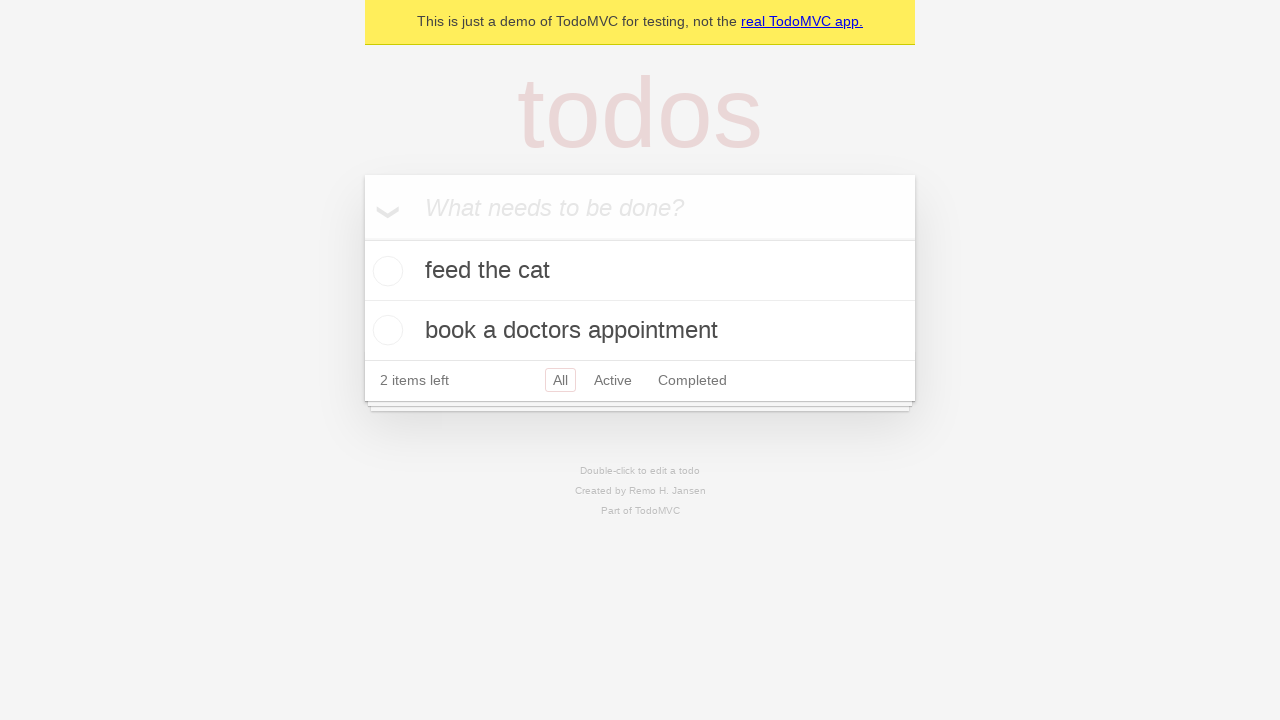

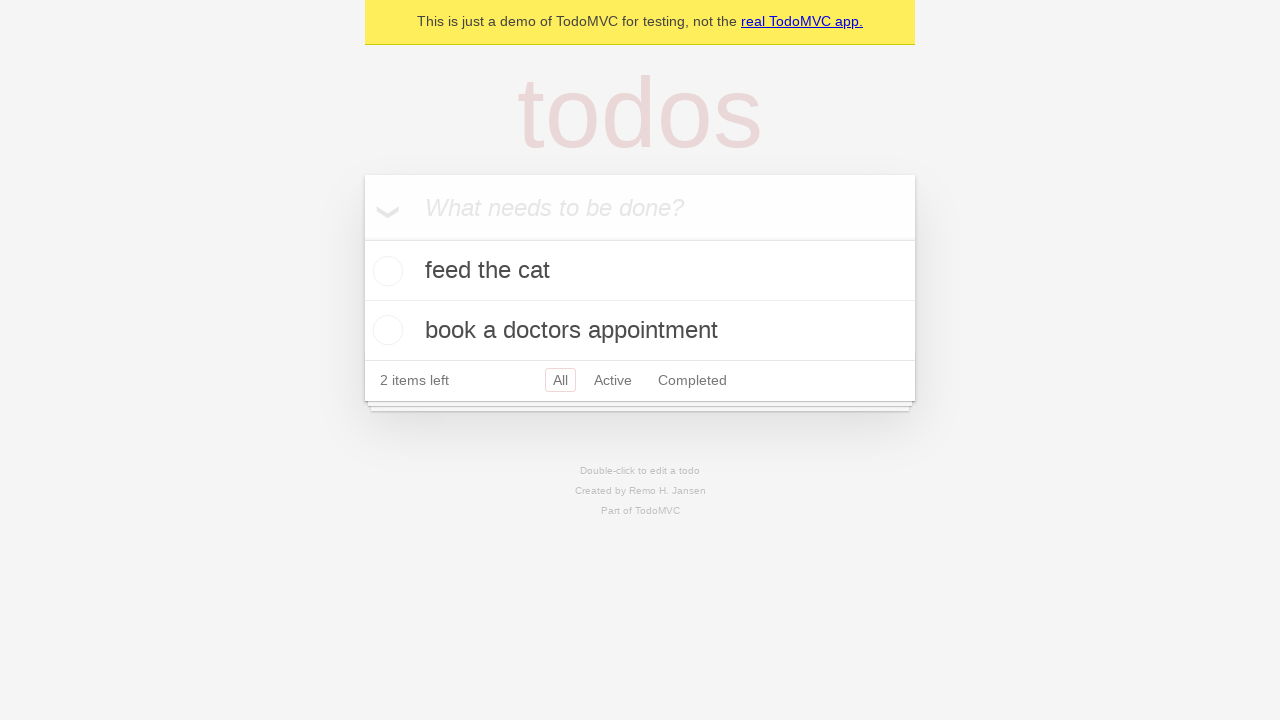